Navigates to a practice automation page and verifies that footer links are accessible by checking their HTTP response codes

Starting URL: https://rahulshettyacademy.com/AutomationPractice/

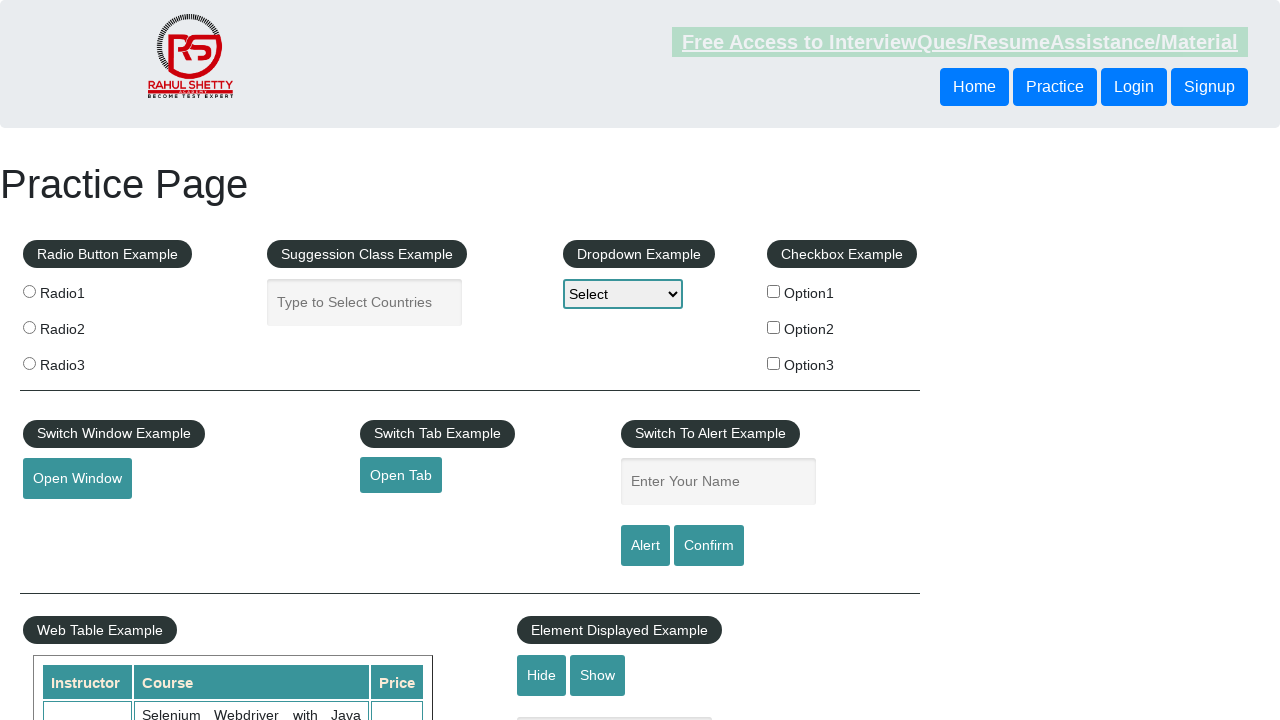

Navigated to practice automation page
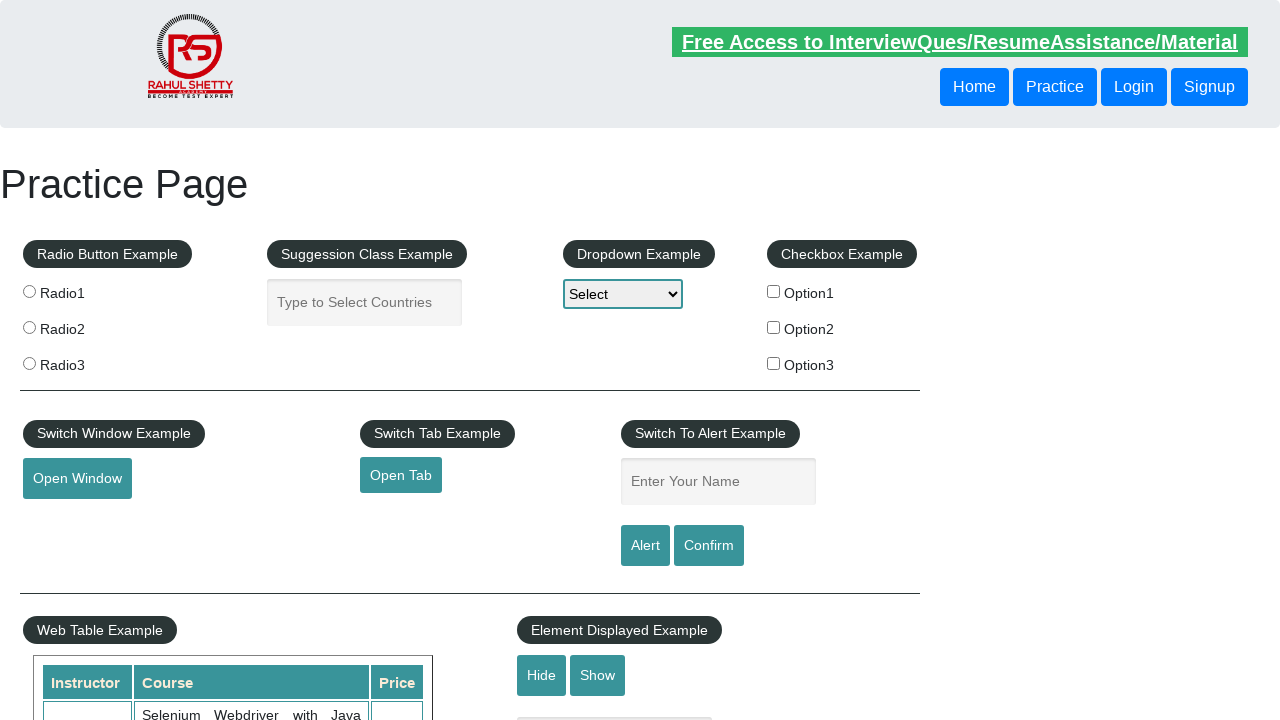

Footer links appeared on the page
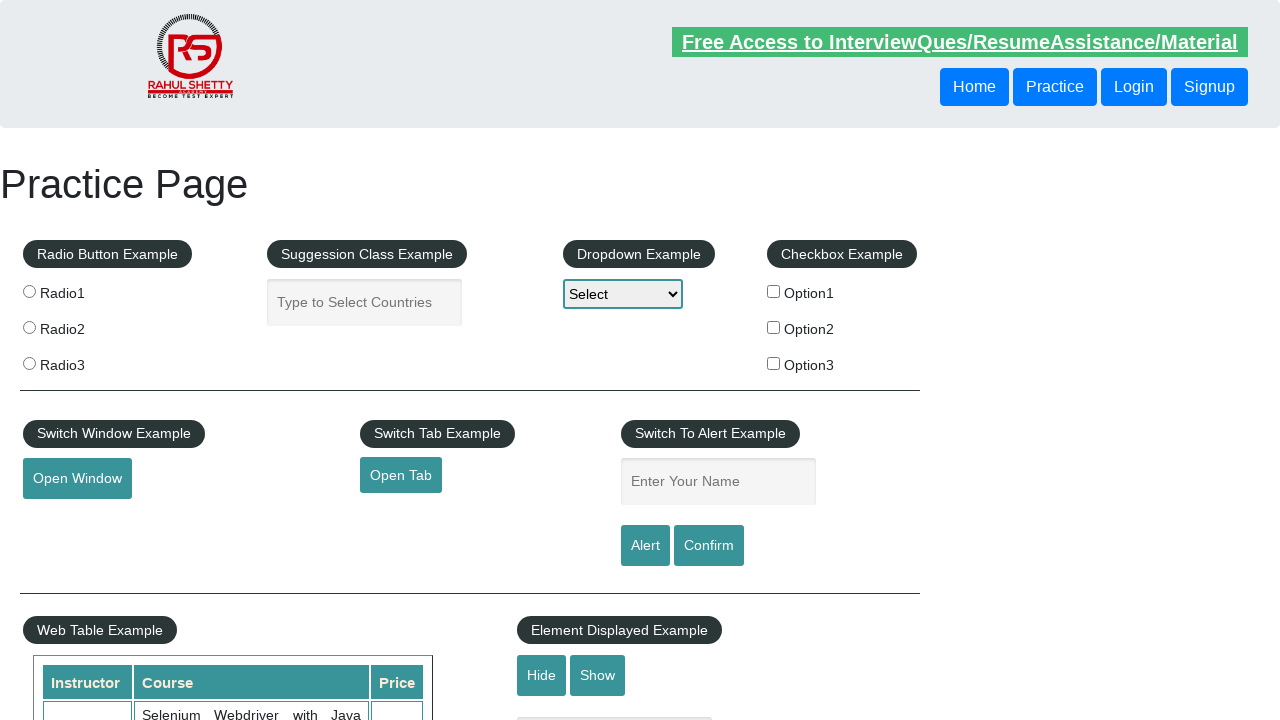

Retrieved 20 footer links from page
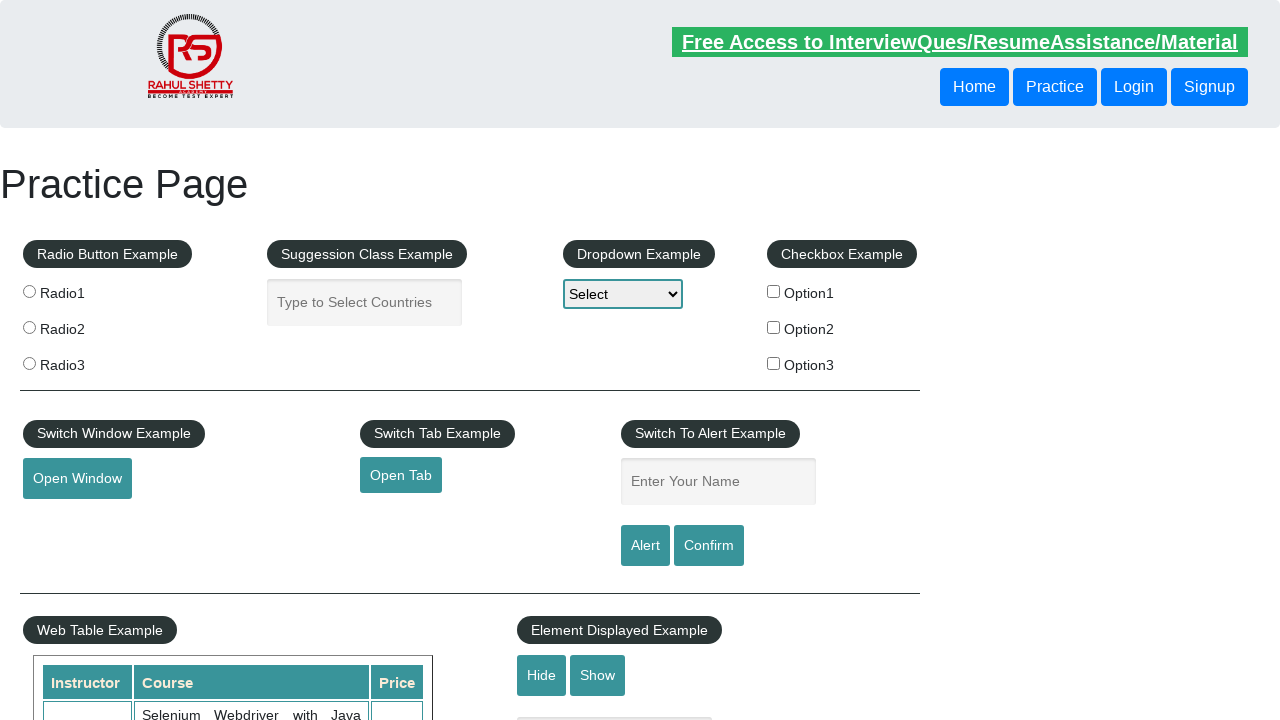

Verified that footer links are present on the page
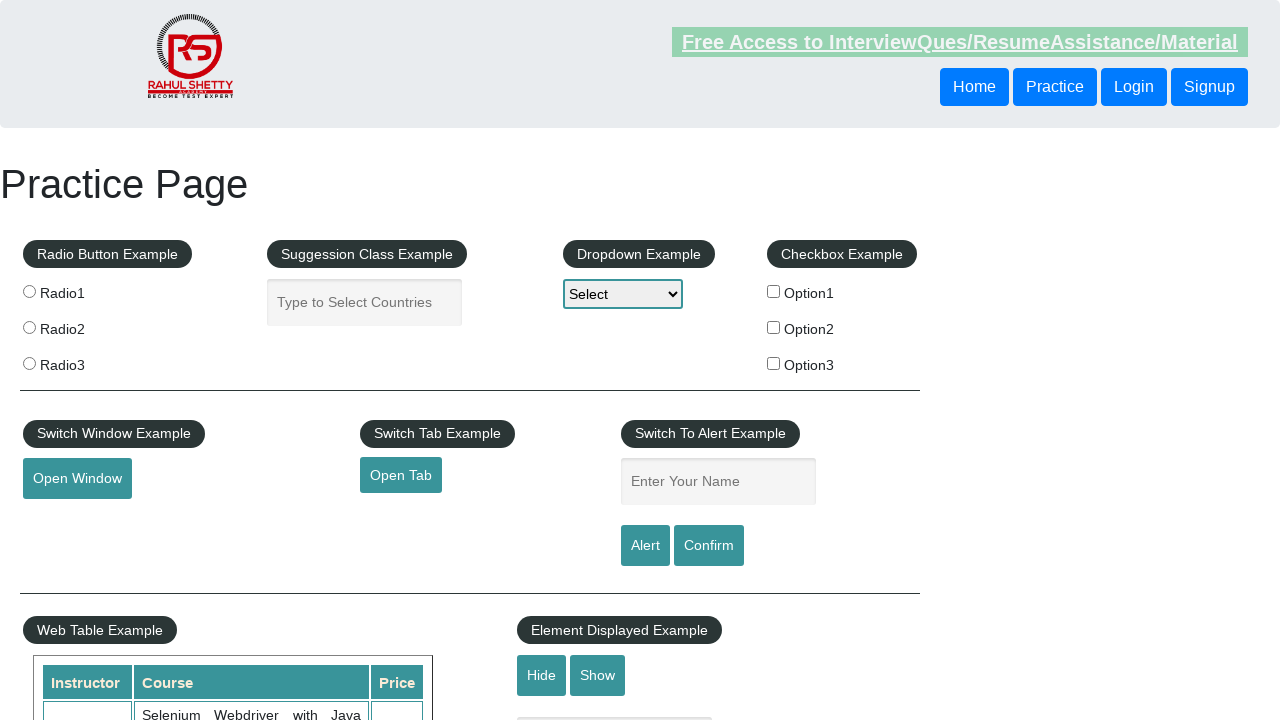

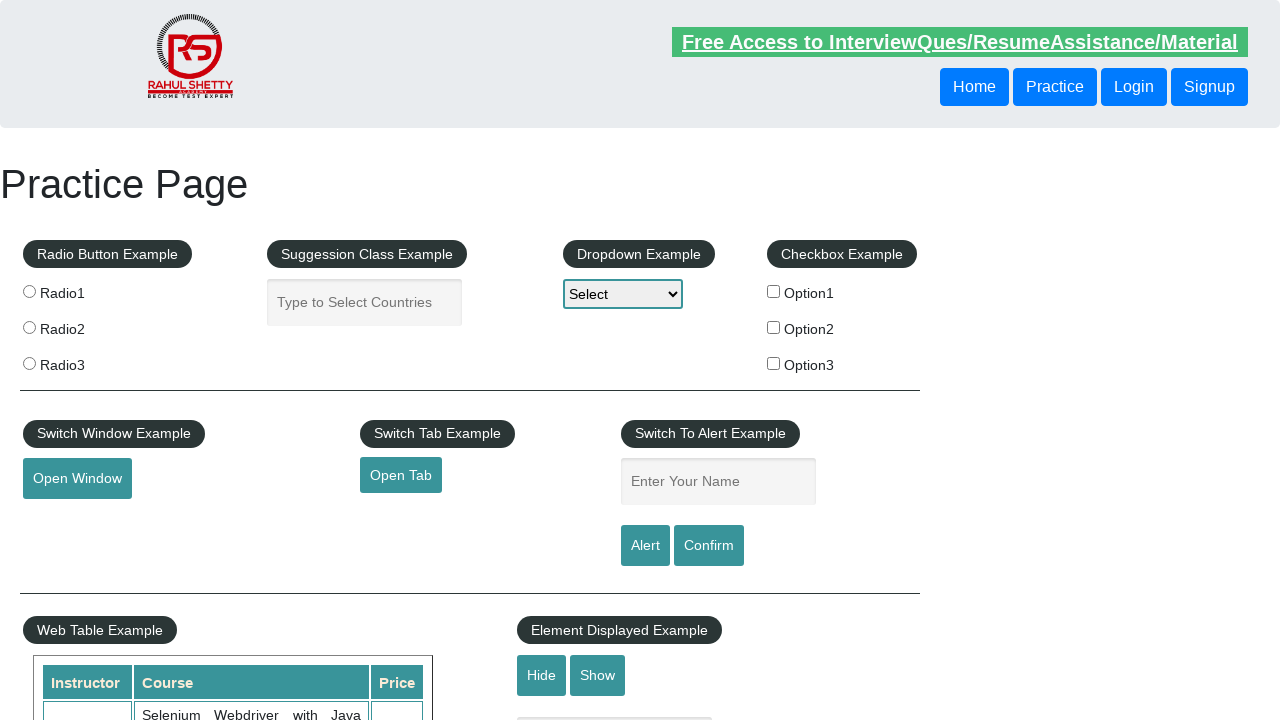